Tests checkbox functionality by navigating to a checkboxes page, finding all checkboxes, and verifying their checked/unchecked states using both attribute lookup and isSelected methods.

Starting URL: http://the-internet.herokuapp.com/checkboxes

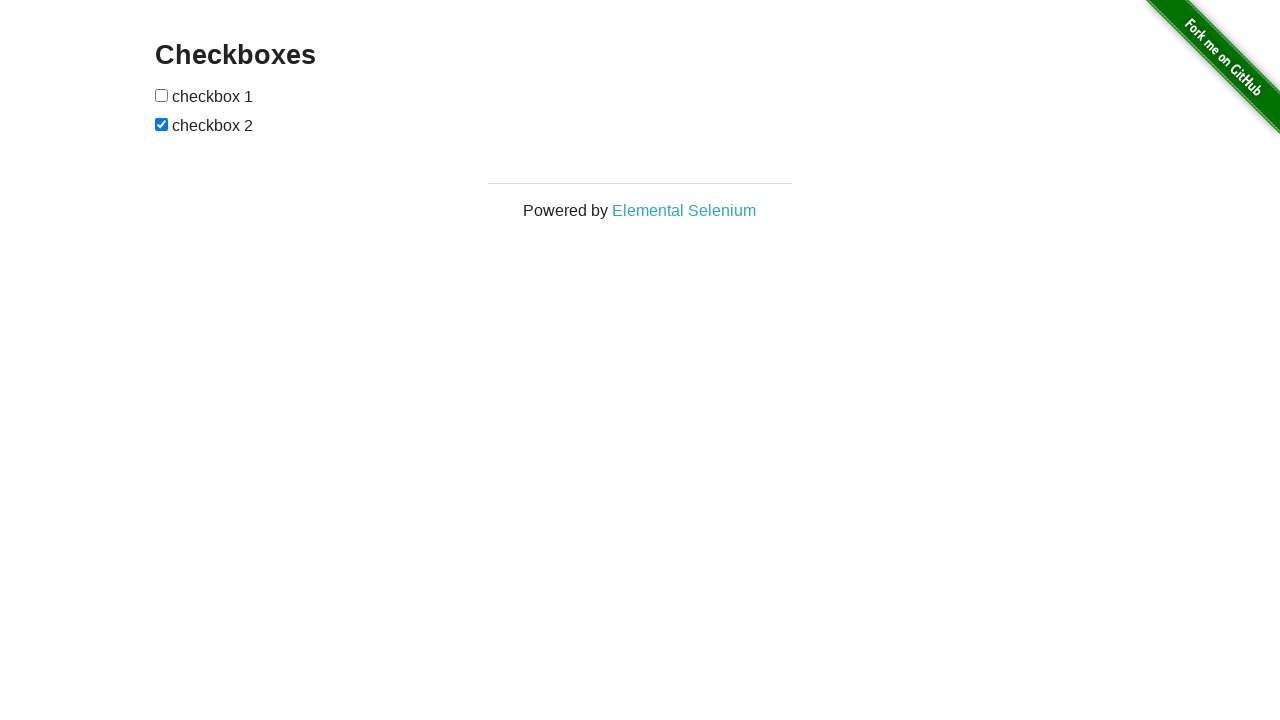

Waited for checkboxes to be present on the page
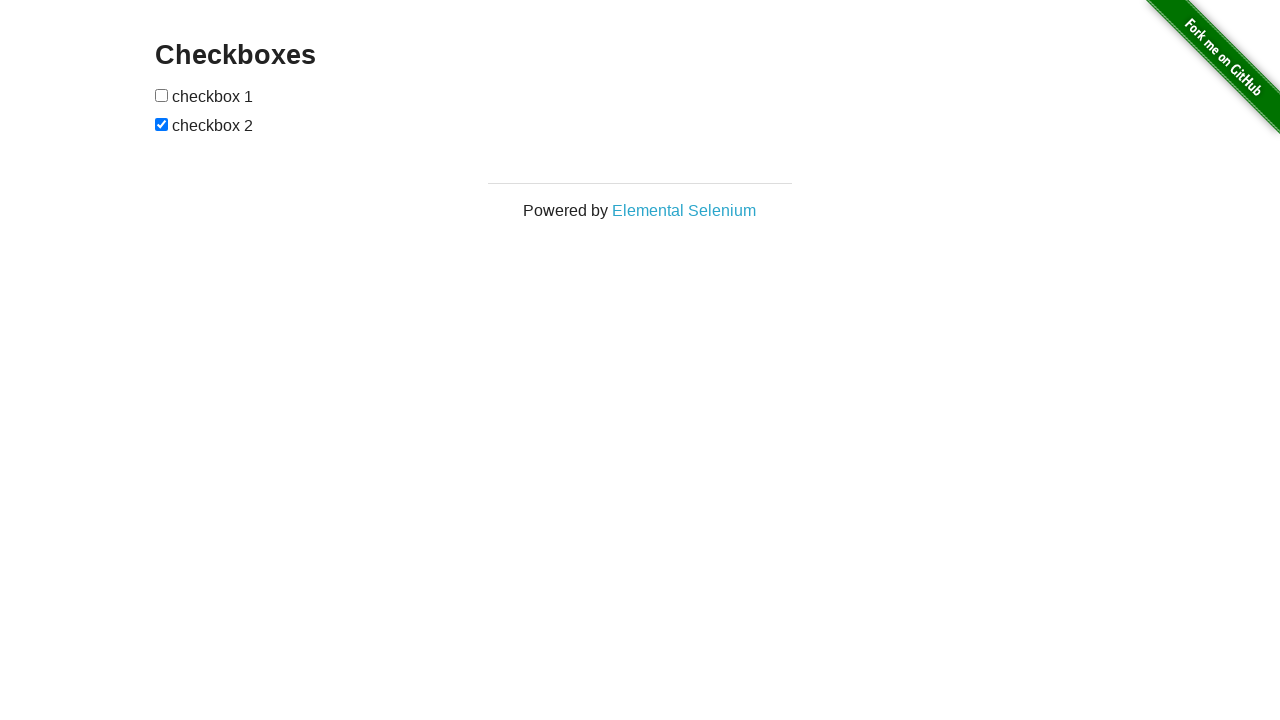

Located all checkboxes on the page
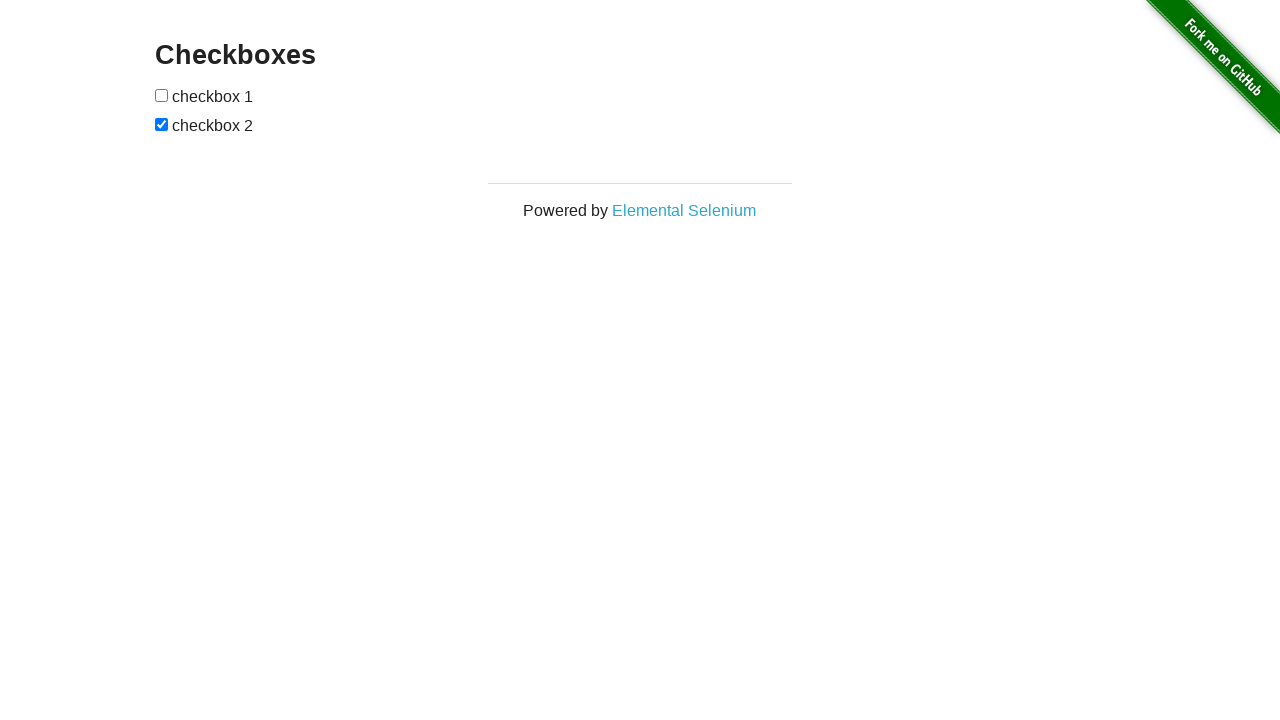

Verified that the second checkbox is checked
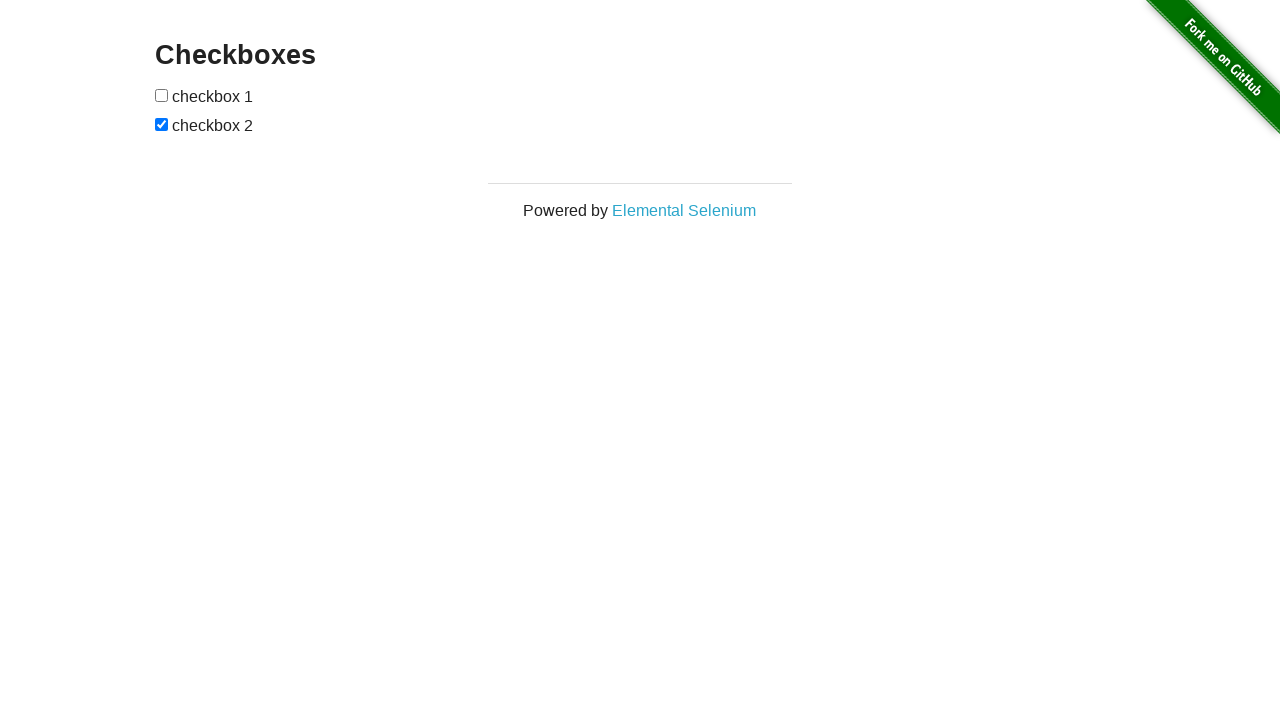

Verified that the first checkbox is not checked
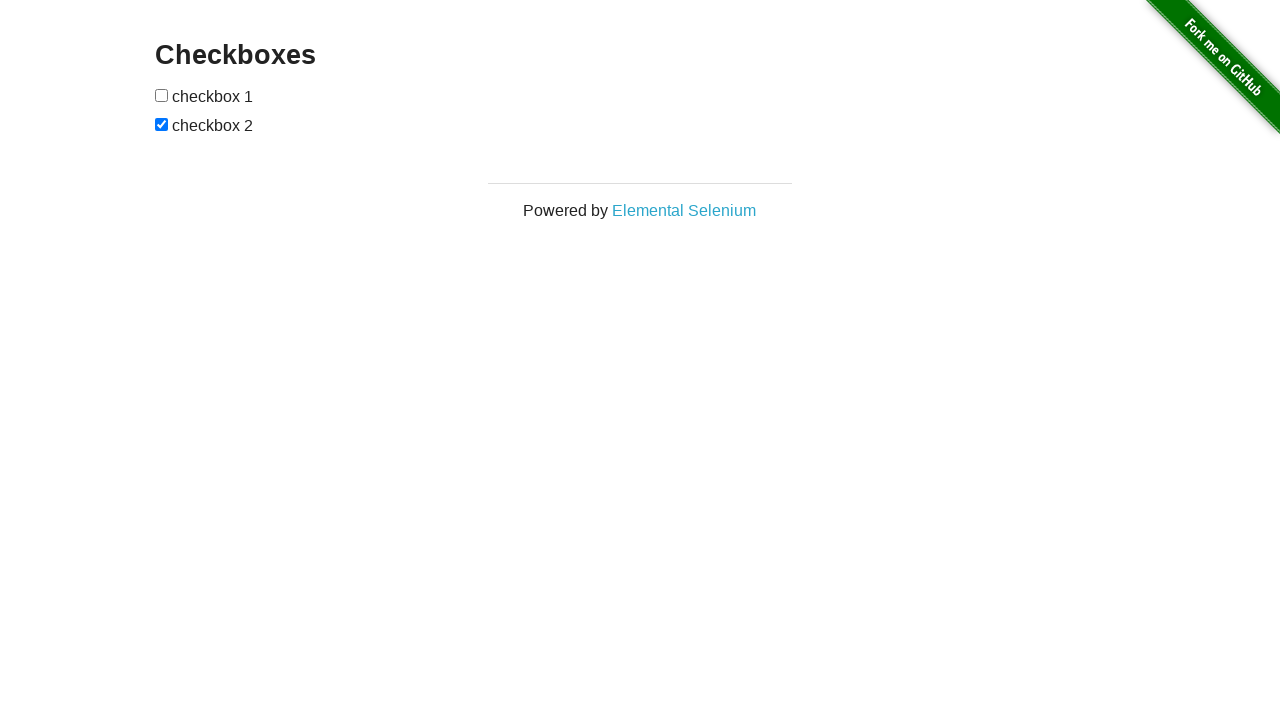

Clicked the first checkbox to check it at (162, 95) on input[type="checkbox"] >> nth=0
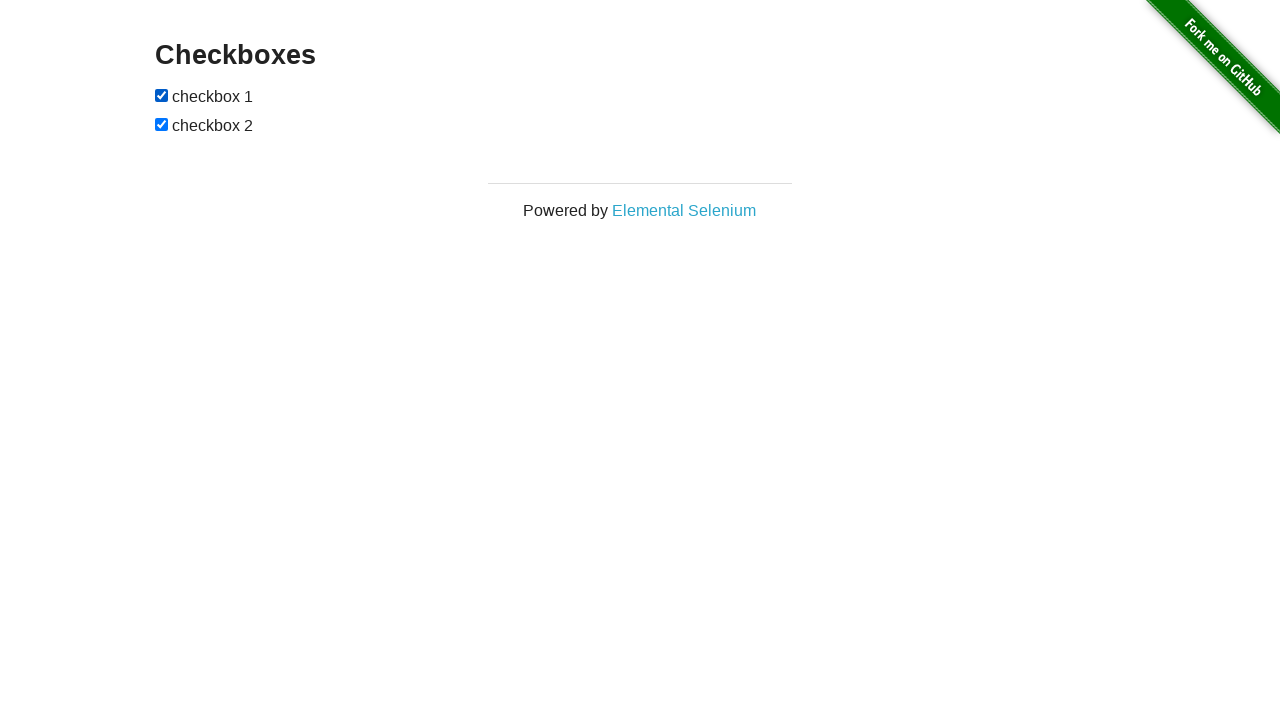

Verified that the first checkbox is now checked after clicking
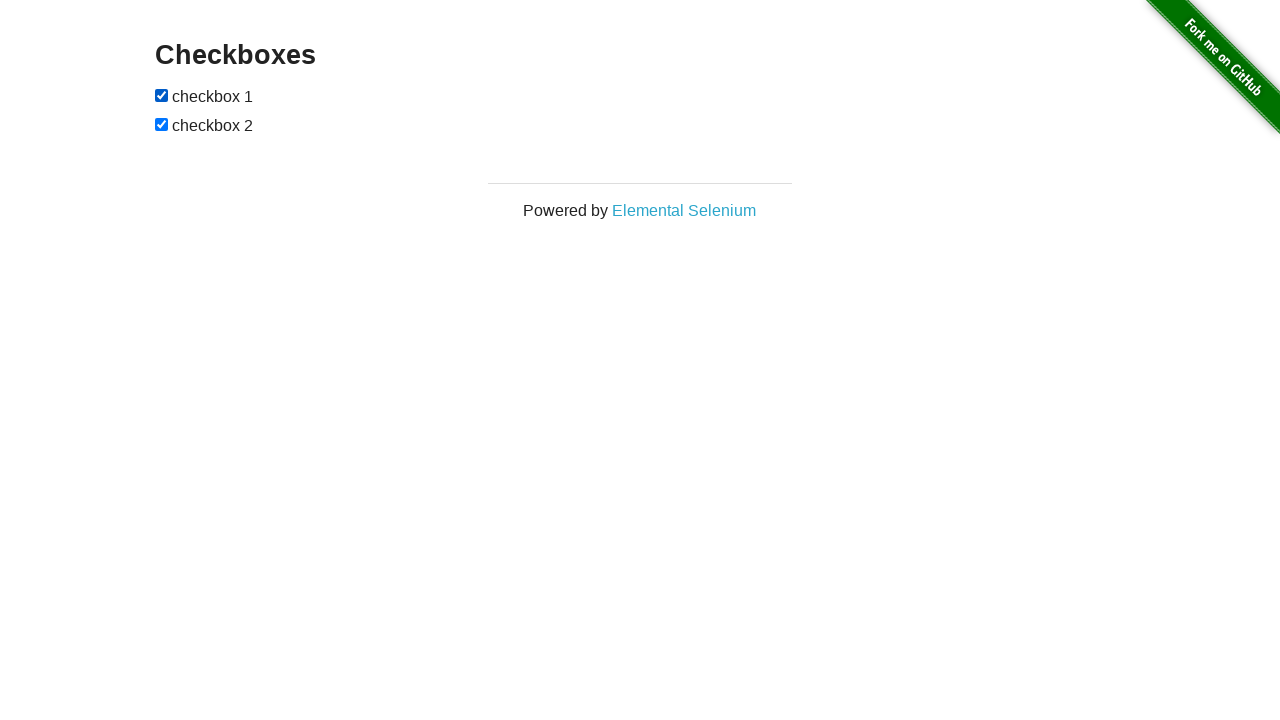

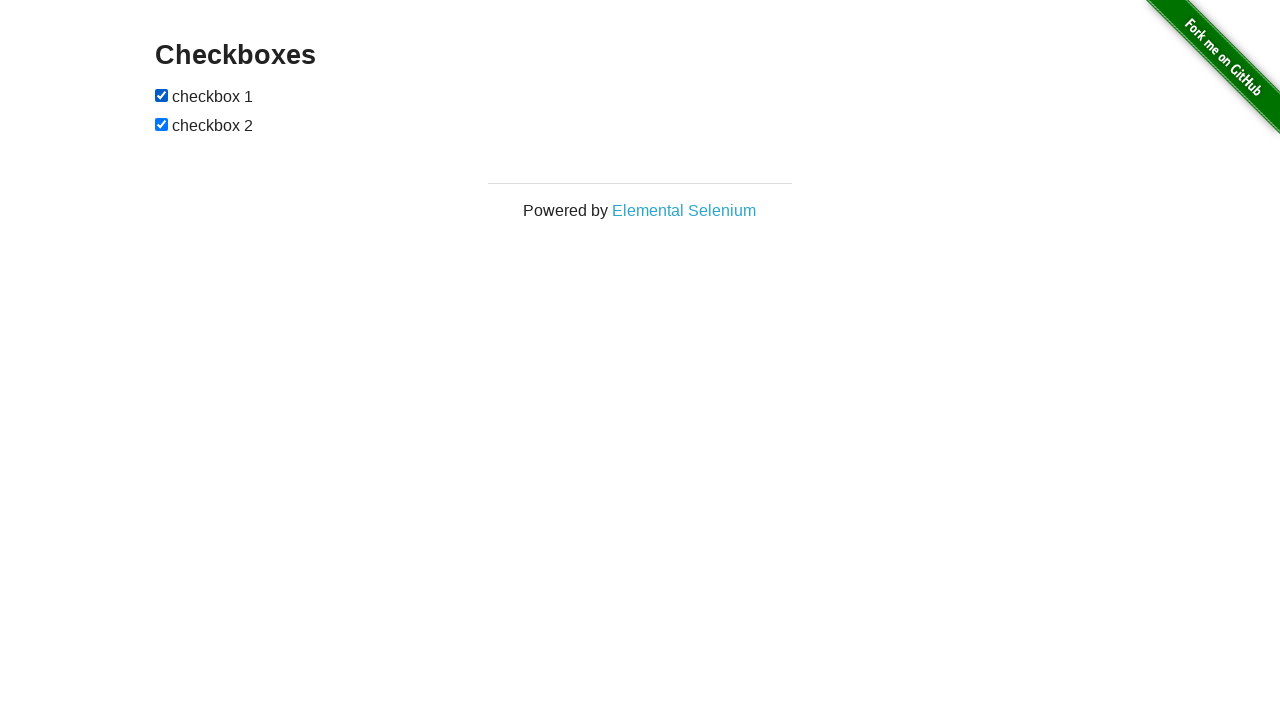